Navigates to a food store website and performs basic browser window operations like refresh, maximize, and fullscreen

Starting URL: https://foodstore-1.web.app/

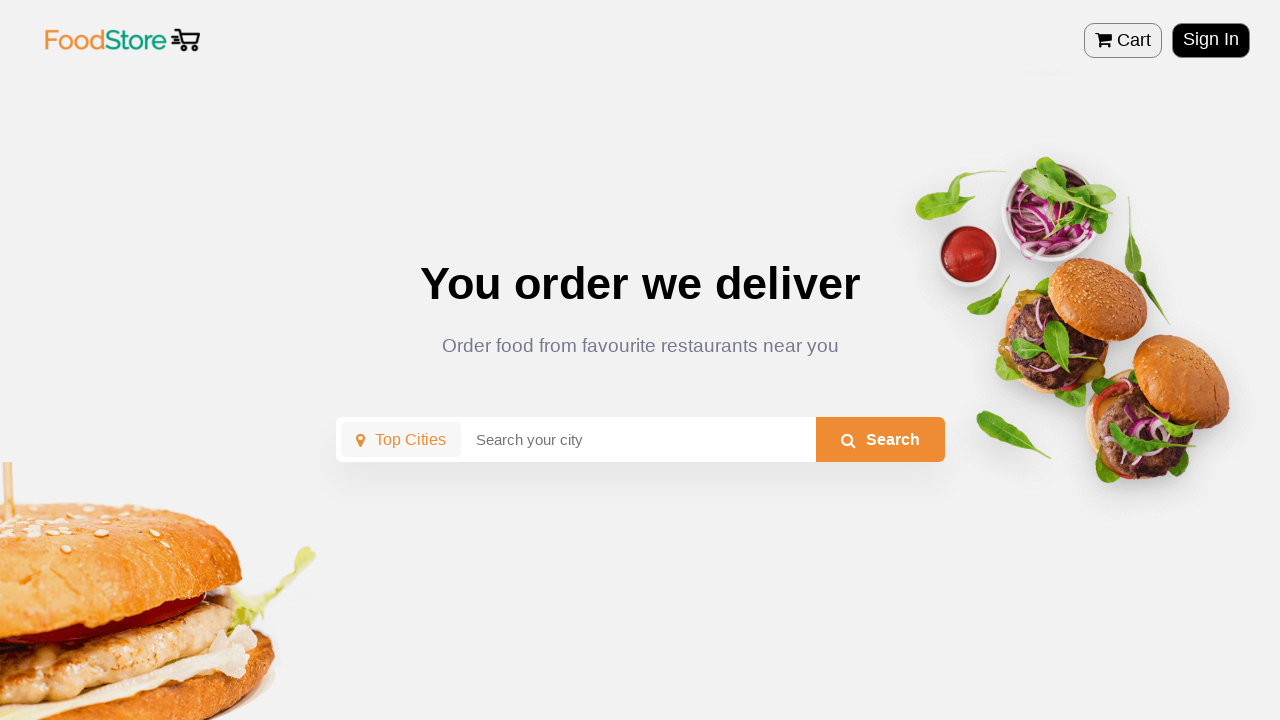

Reloaded the food store website page
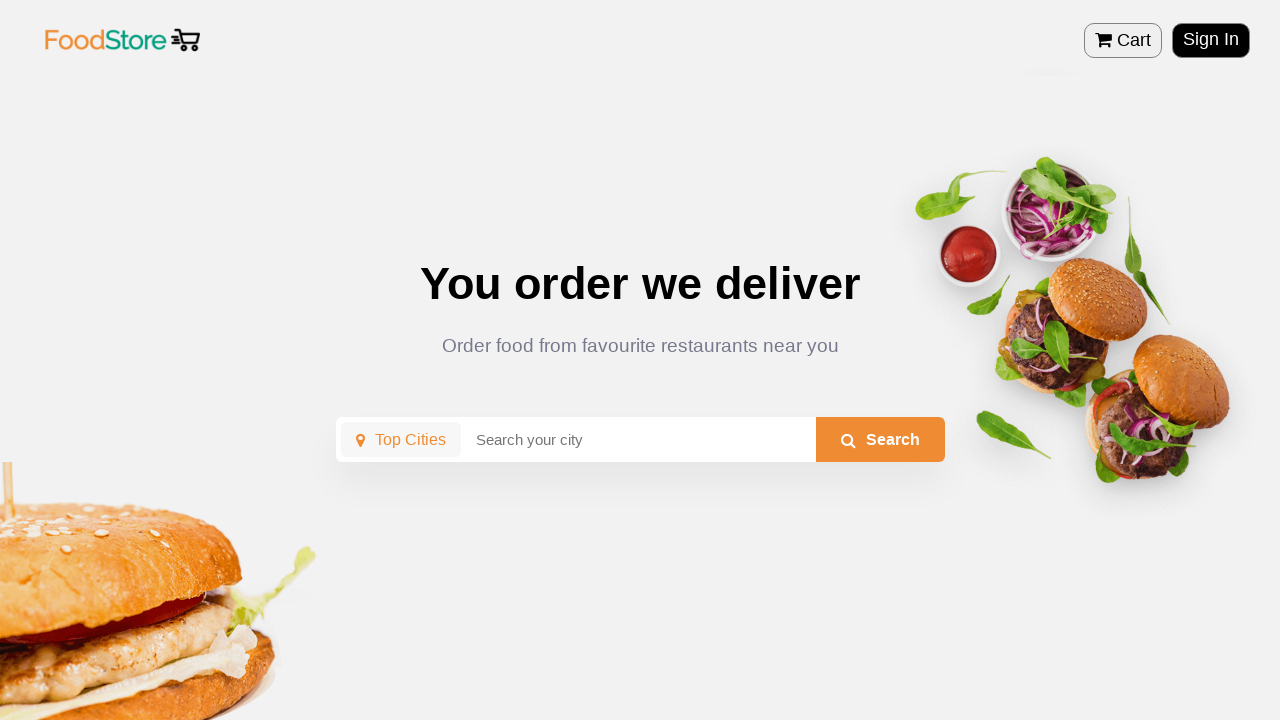

Maximized browser window to 1920x1080
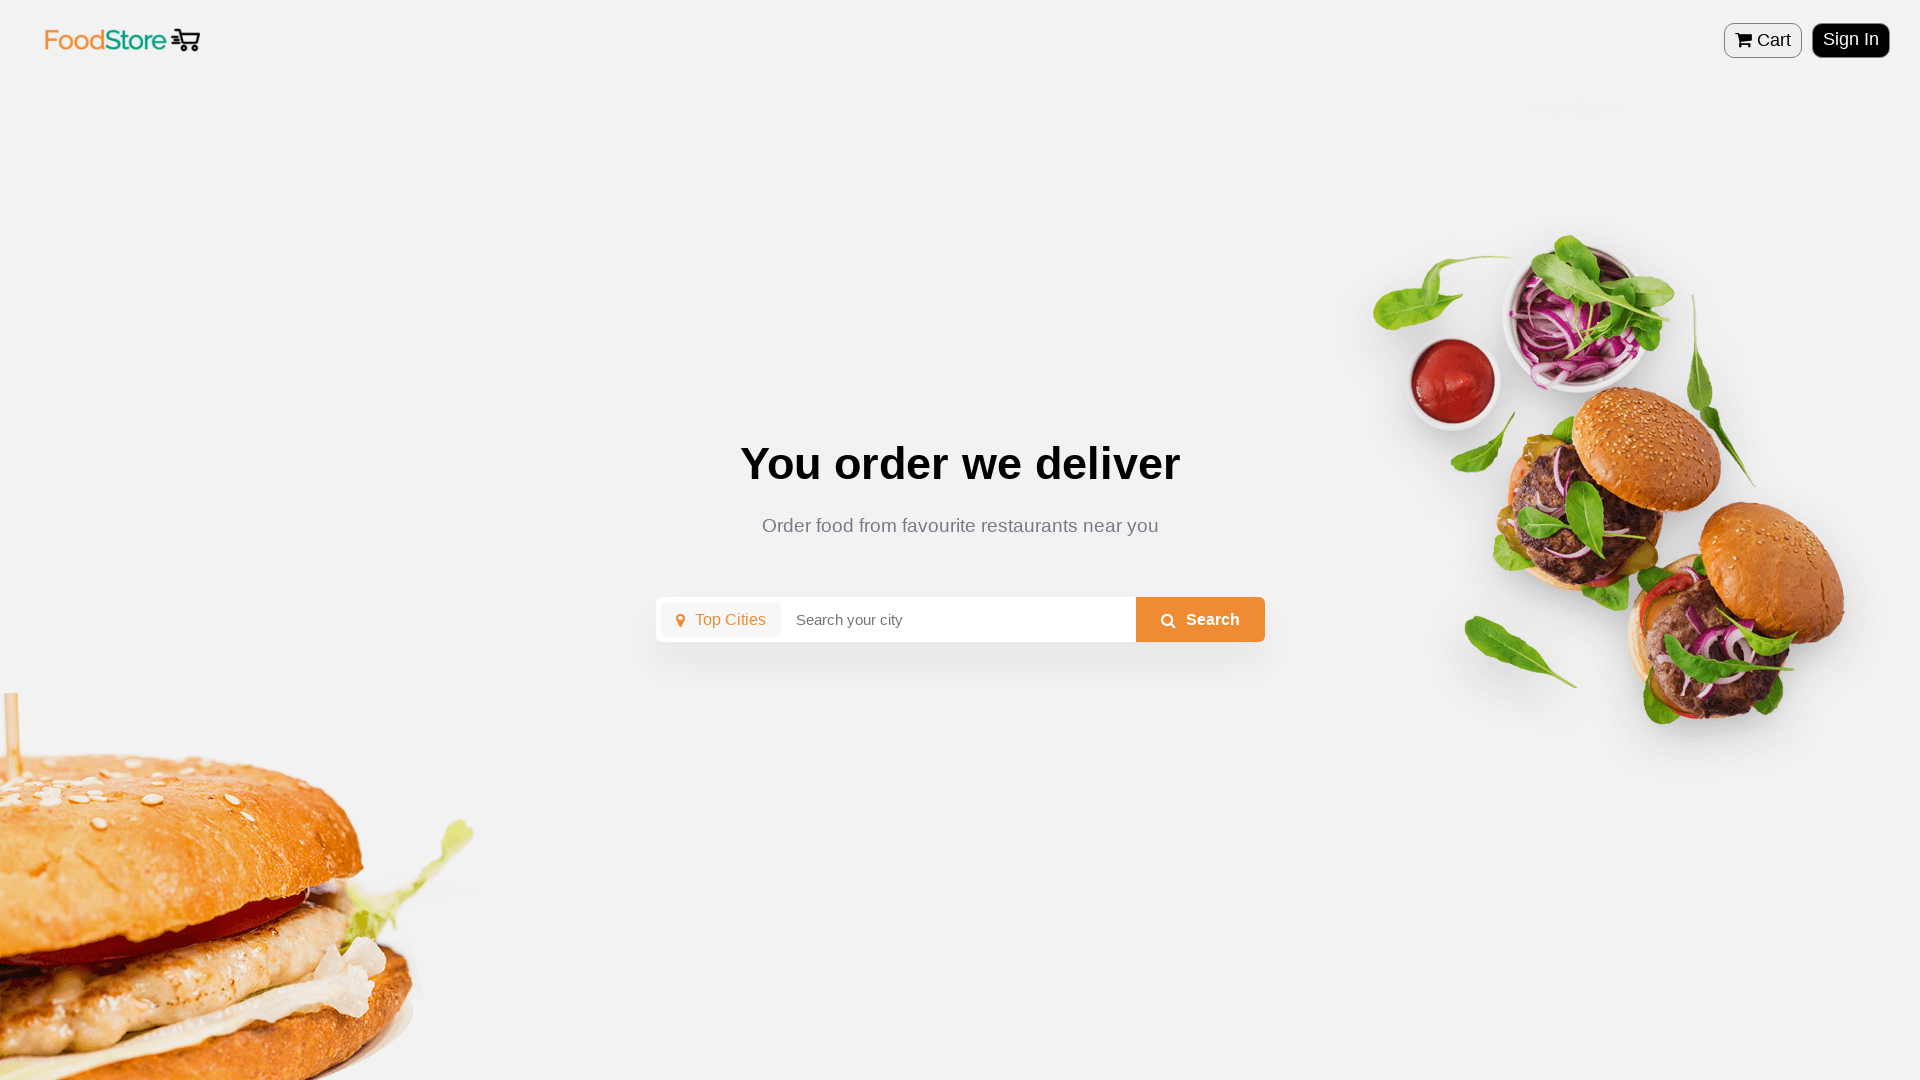

Set viewport to fullscreen-like dimensions (1920x1080)
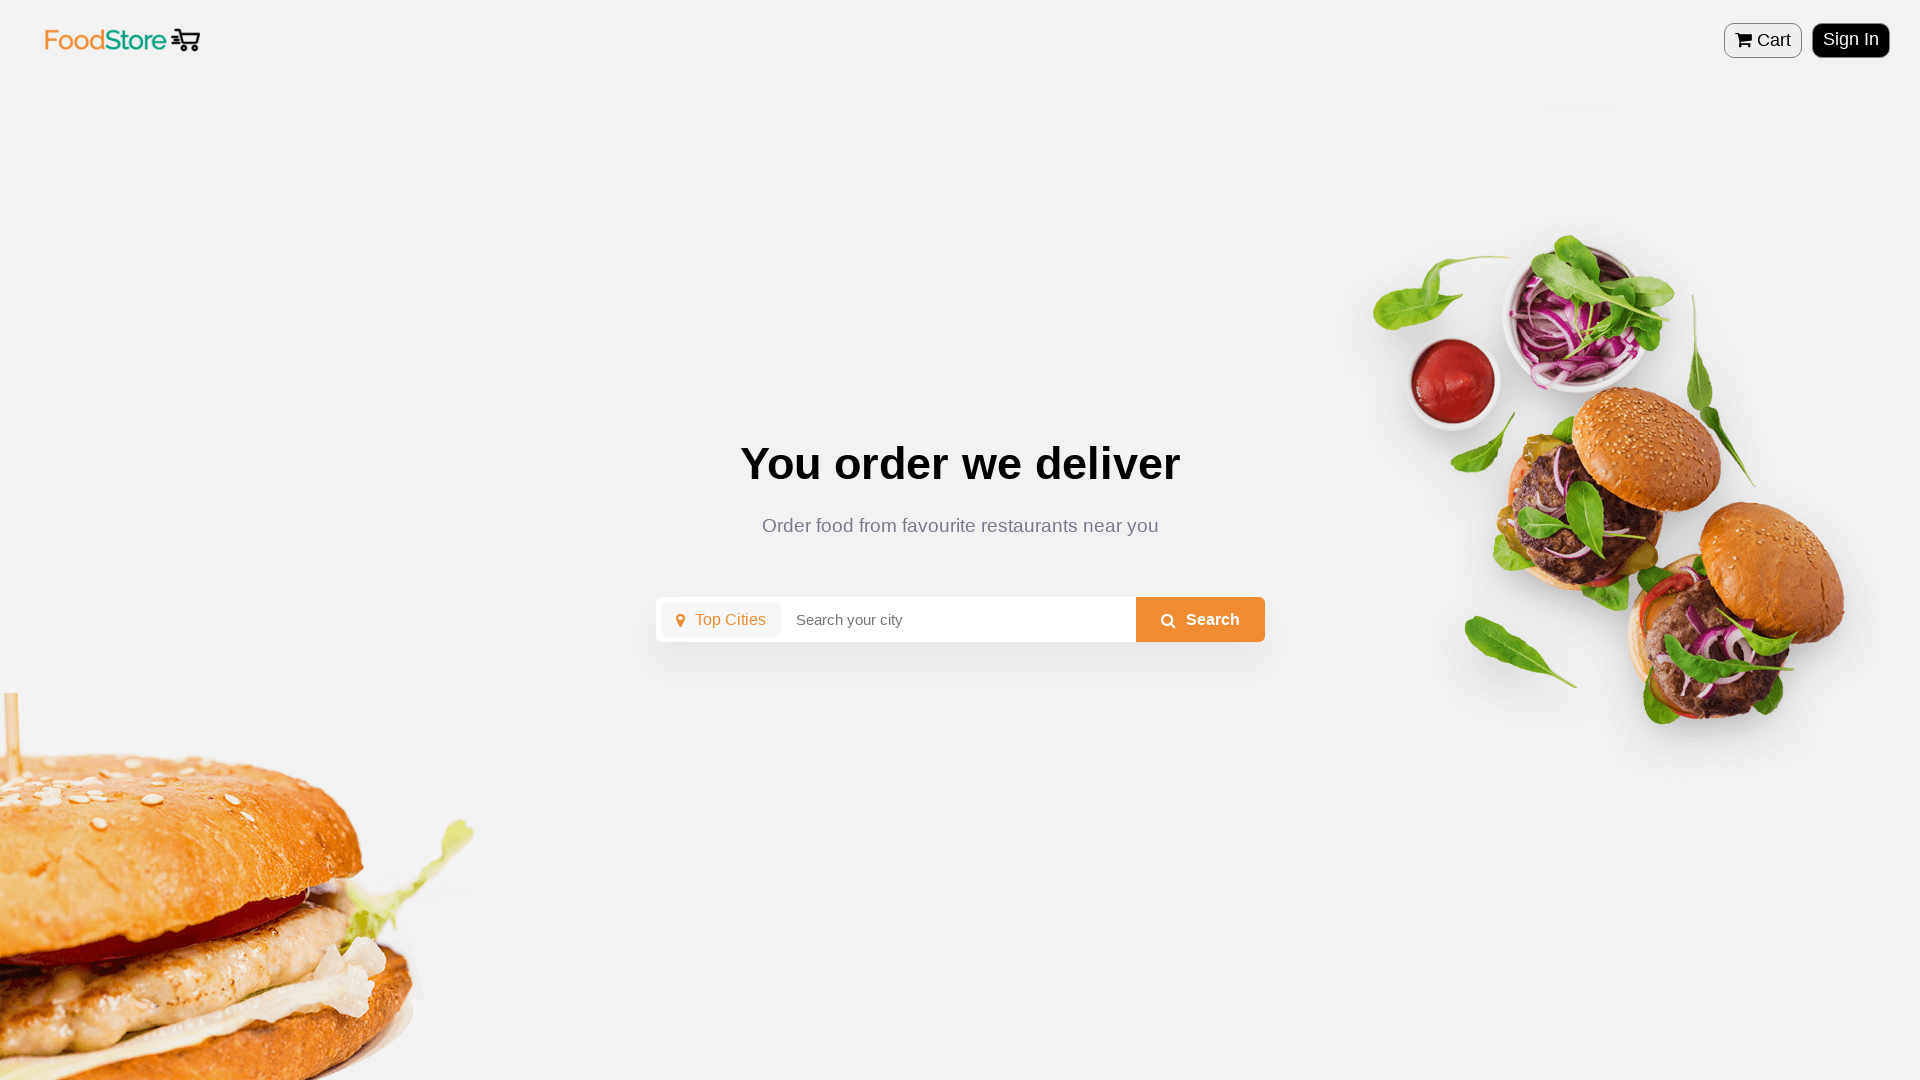

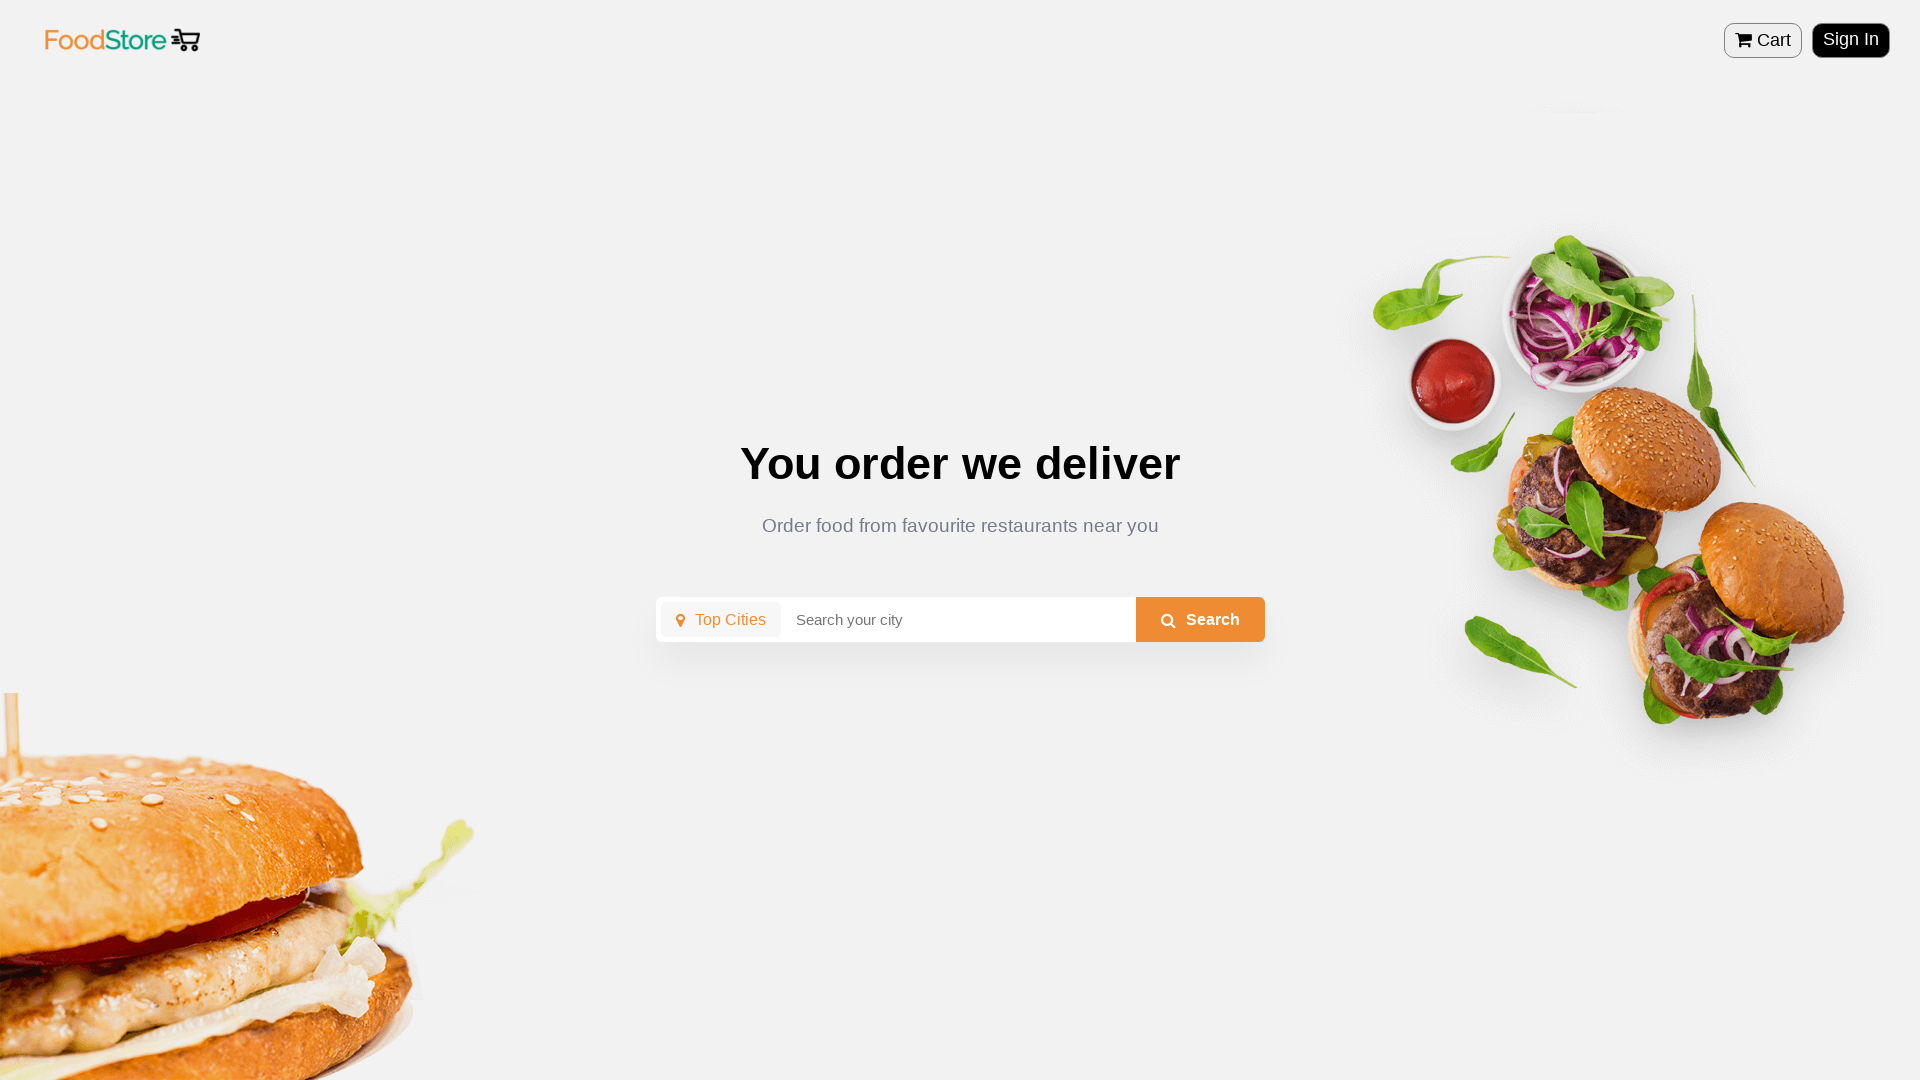